Navigates to wisequarter.com, scrolls down to the "Go To Career Page" button at the bottom of the page, and clicks on it using JavaScript executor

Starting URL: https://www.wisequarter.com

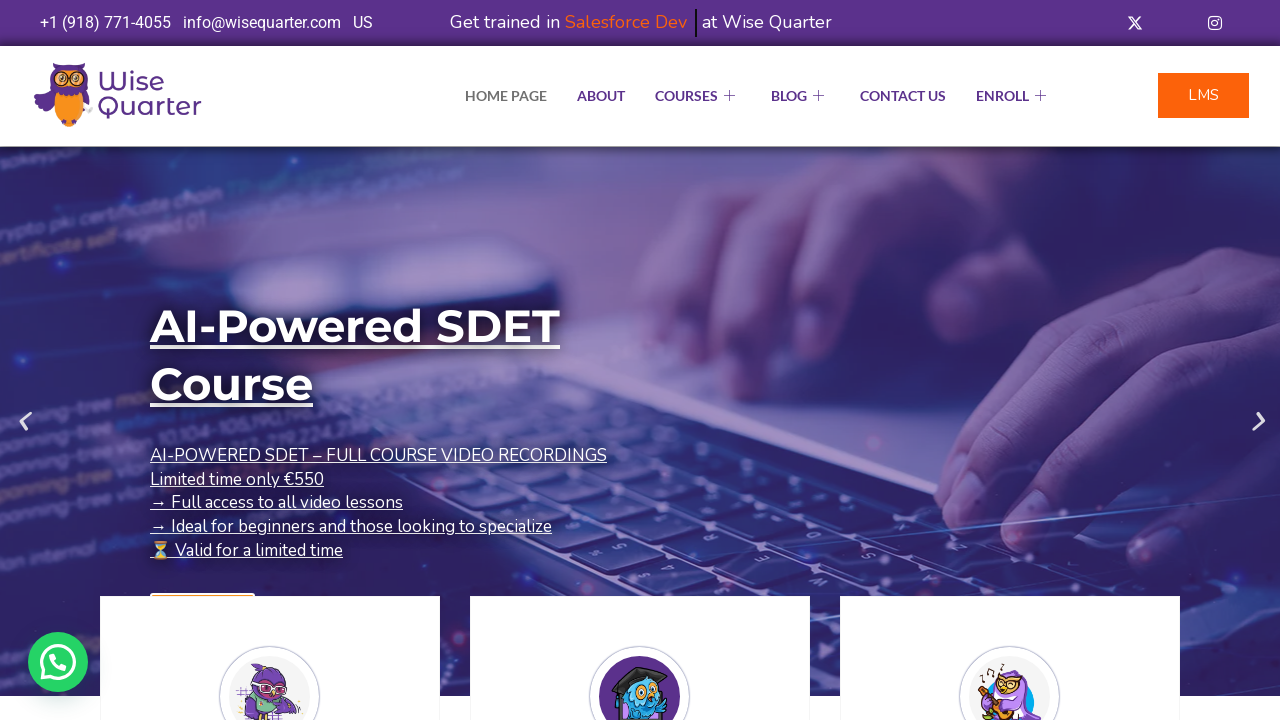

Navigated to https://www.wisequarter.com
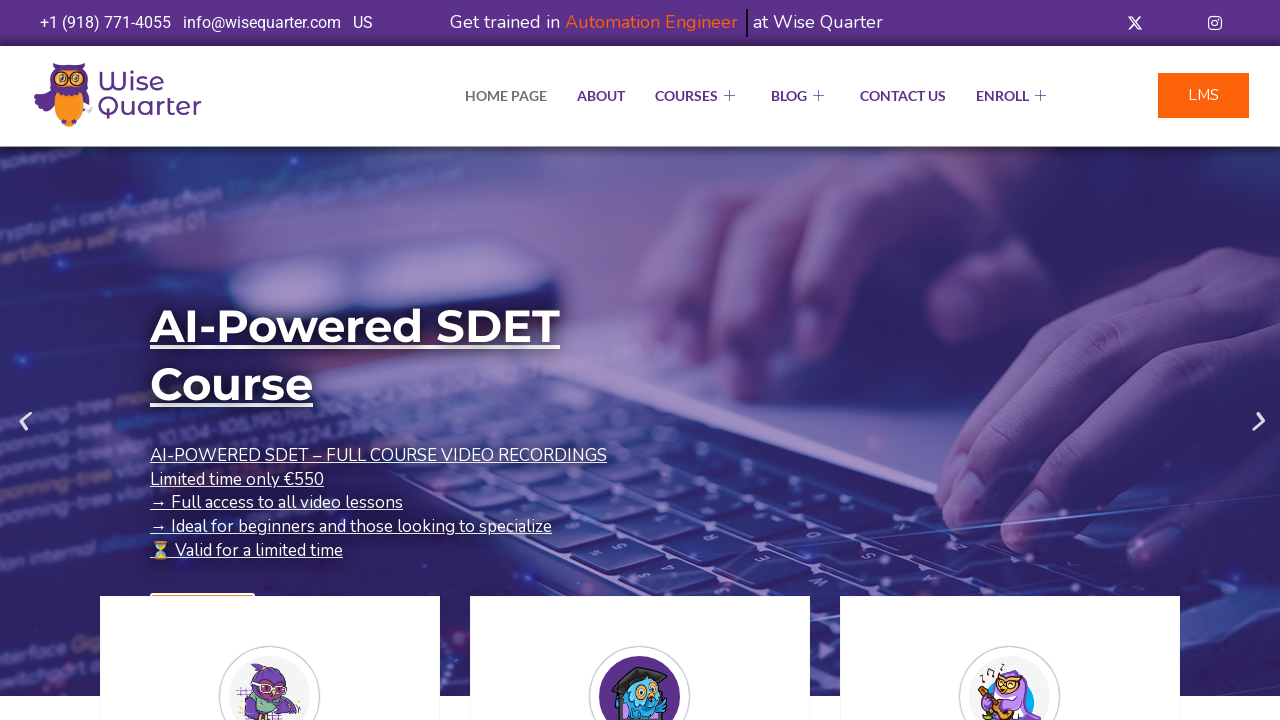

Located the 'Go To Career Page' button element
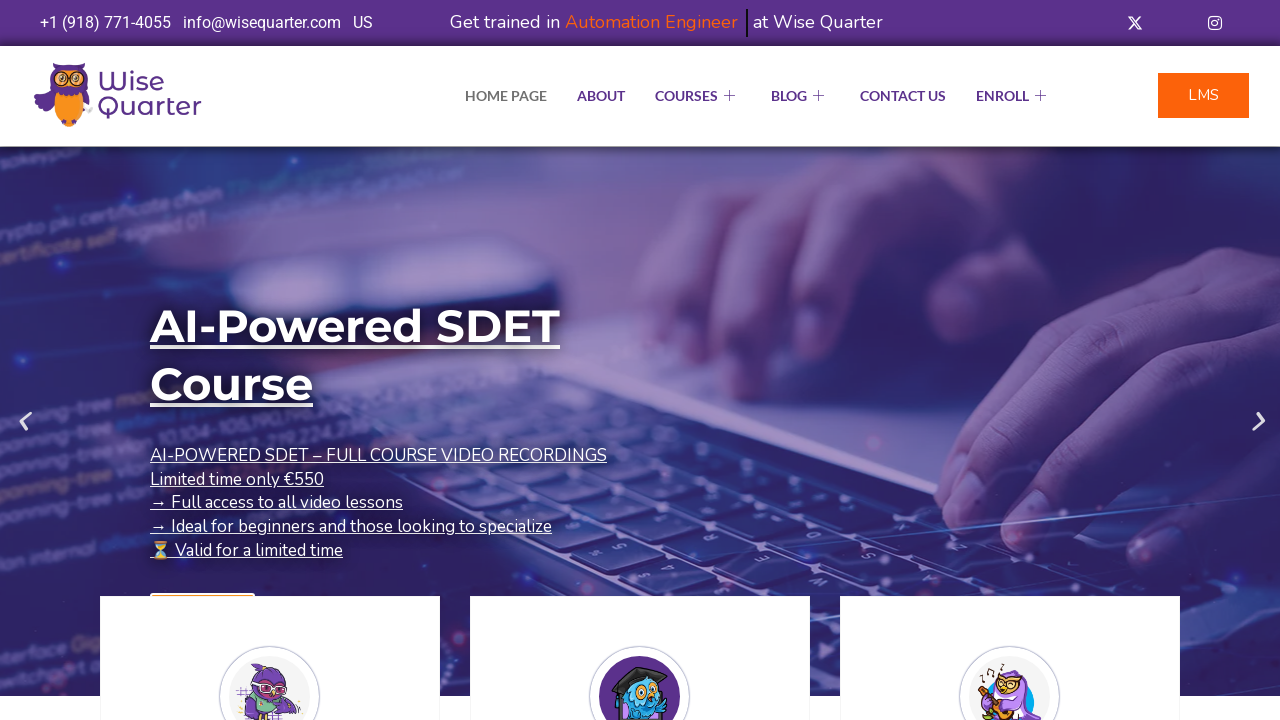

Scrolled the 'Go To Career Page' button into view using JavaScript
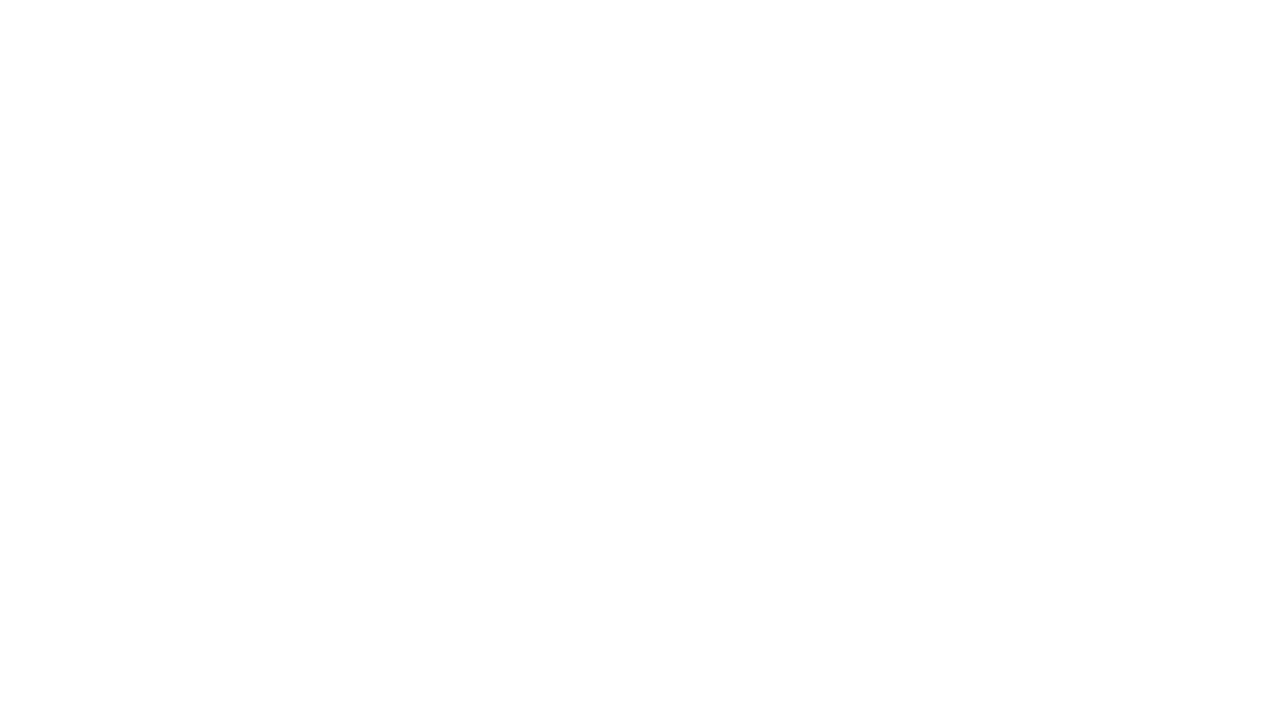

Waited 2 seconds for scrolling to complete
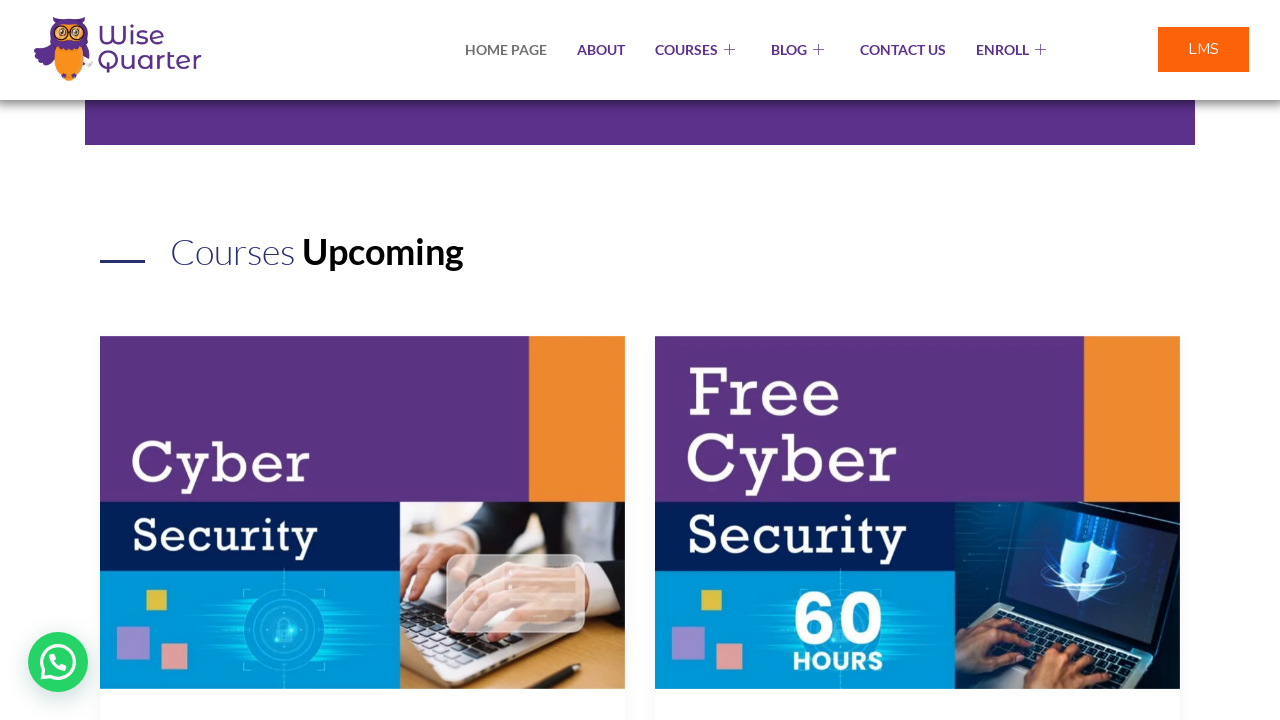

Clicked the 'Go To Career Page' button using JavaScript executor
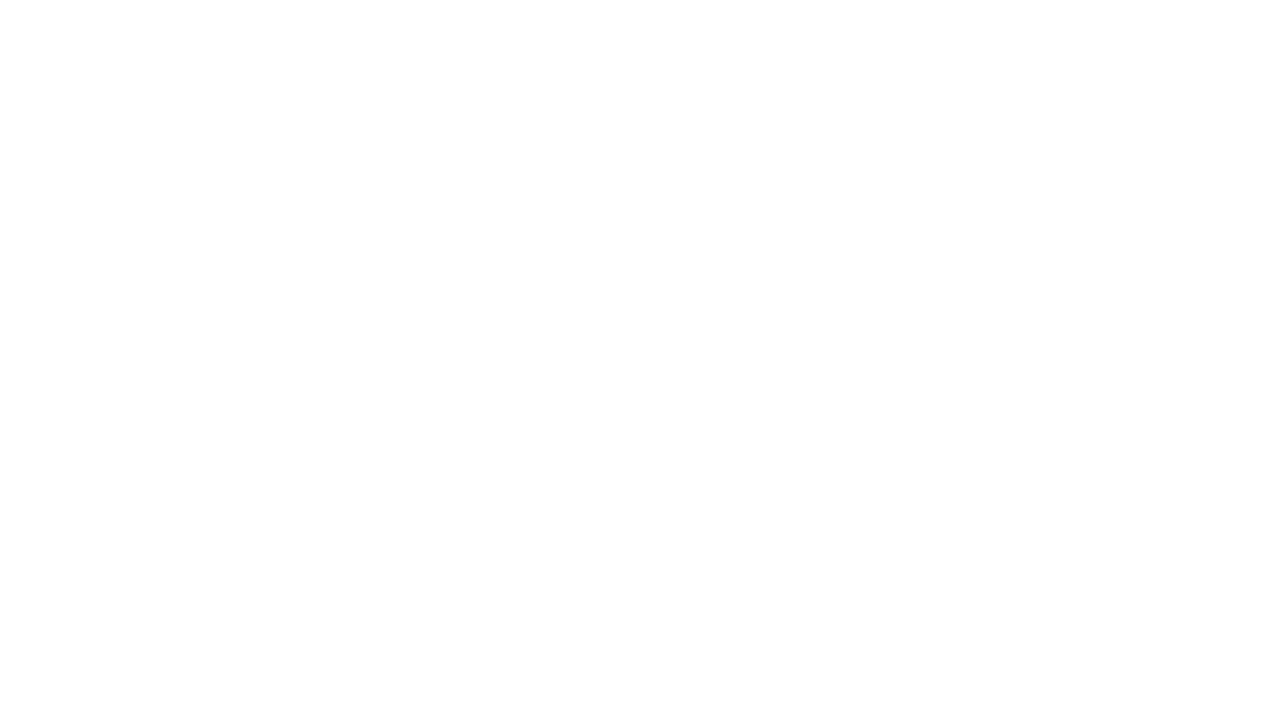

Waited 3 seconds for the page to load
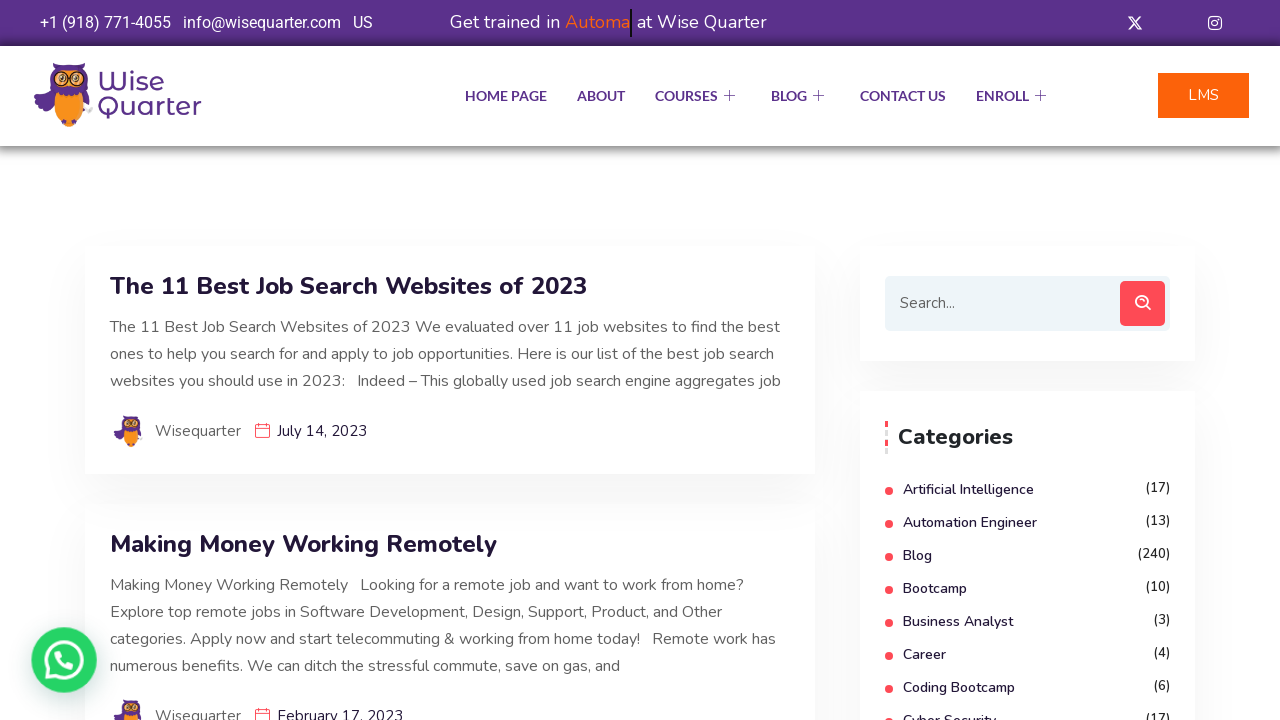

Executed JavaScript alert with message 'yasasinnnn'
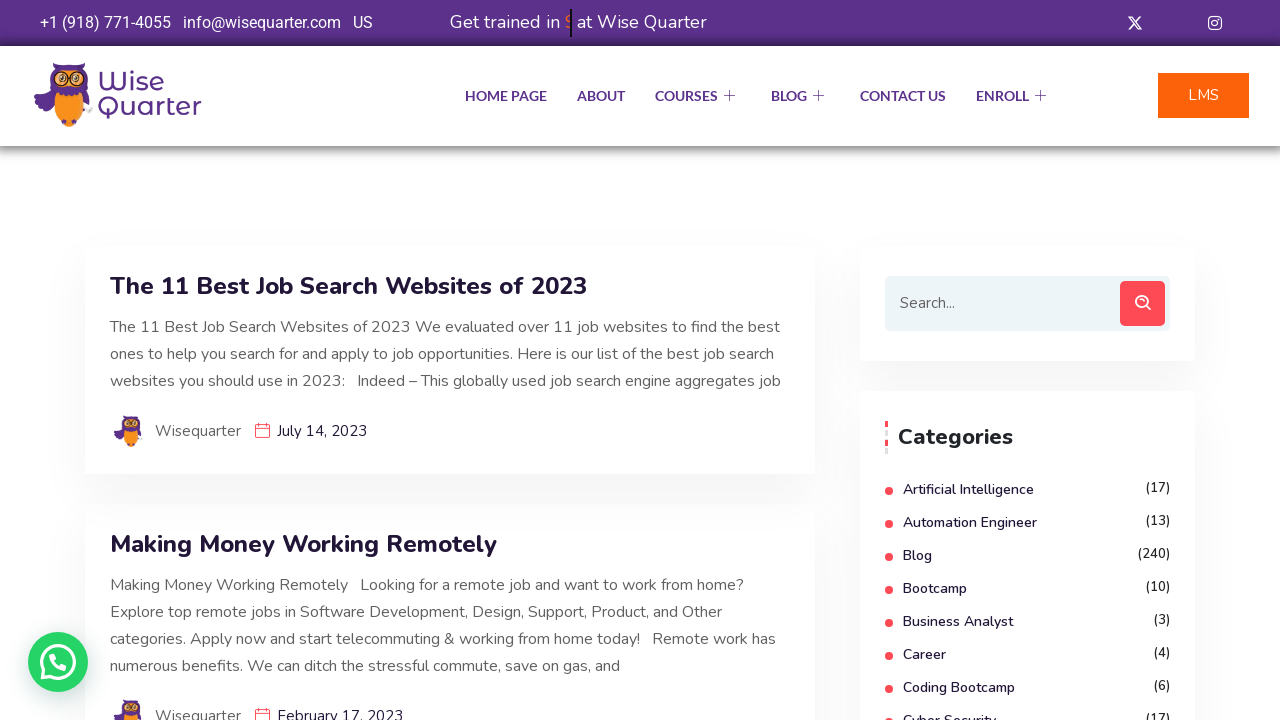

Set up alert dialog handler to accept dialogs
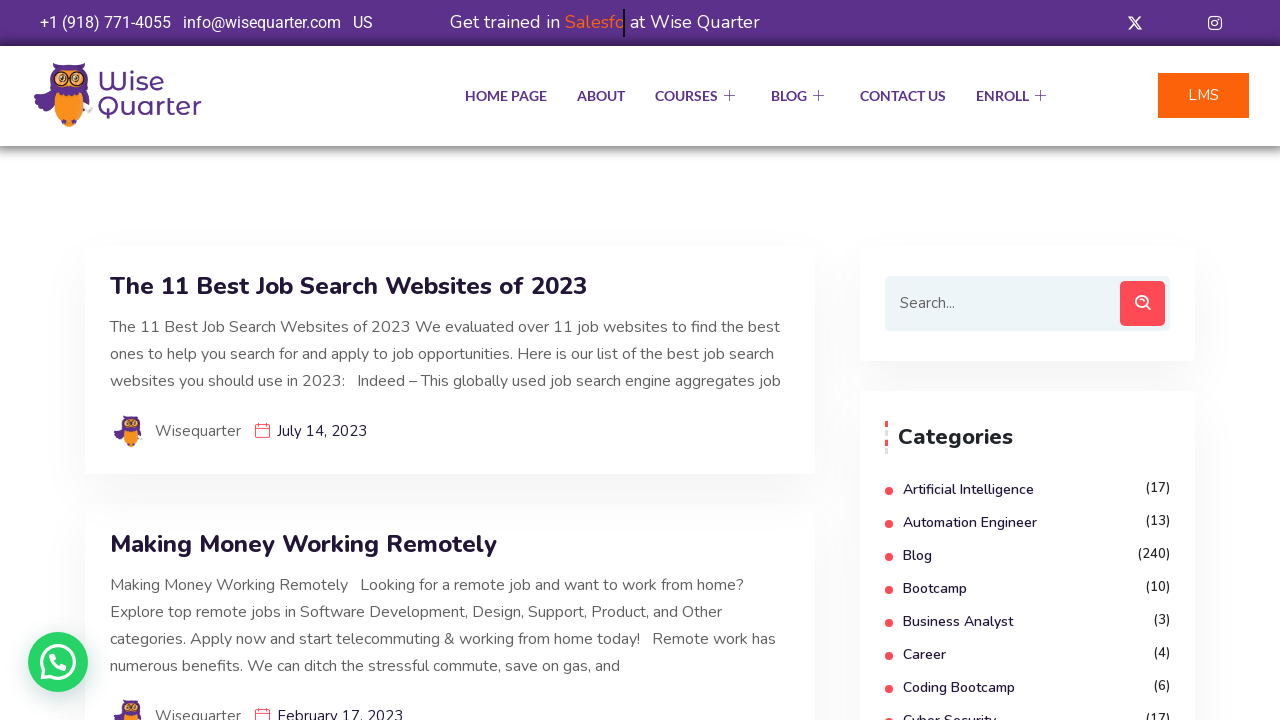

Waited 3 seconds after handling alert
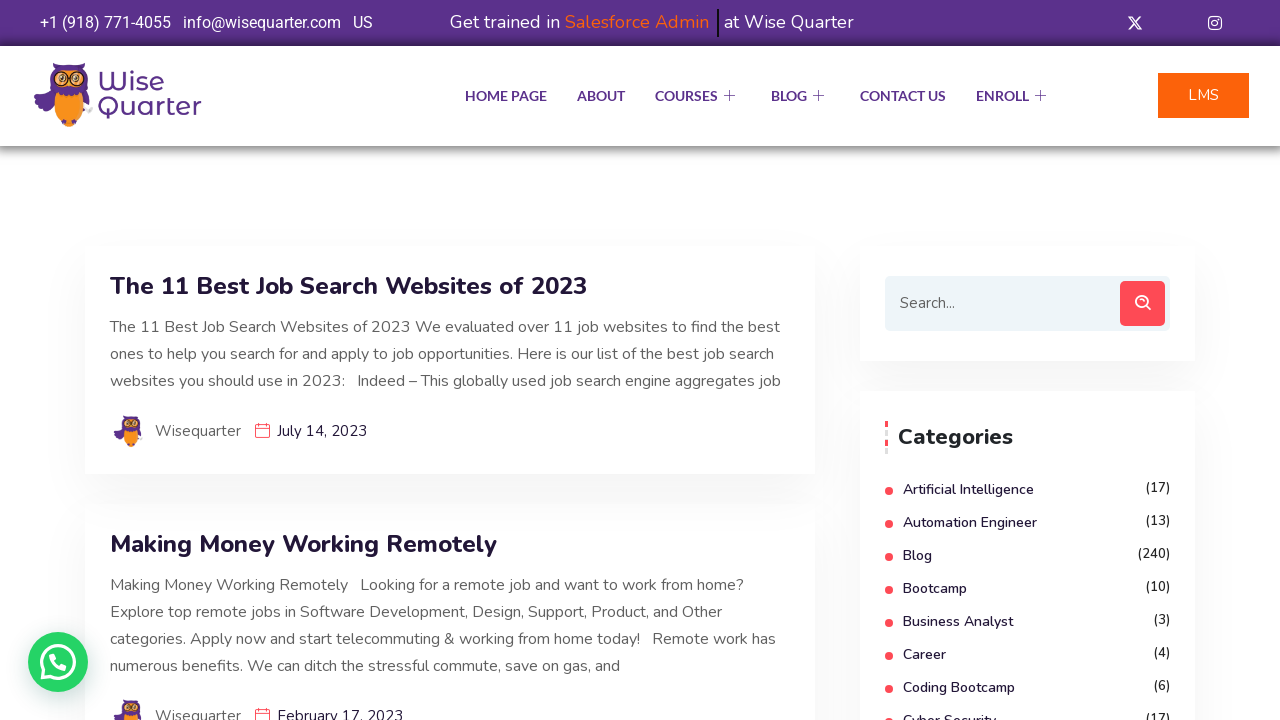

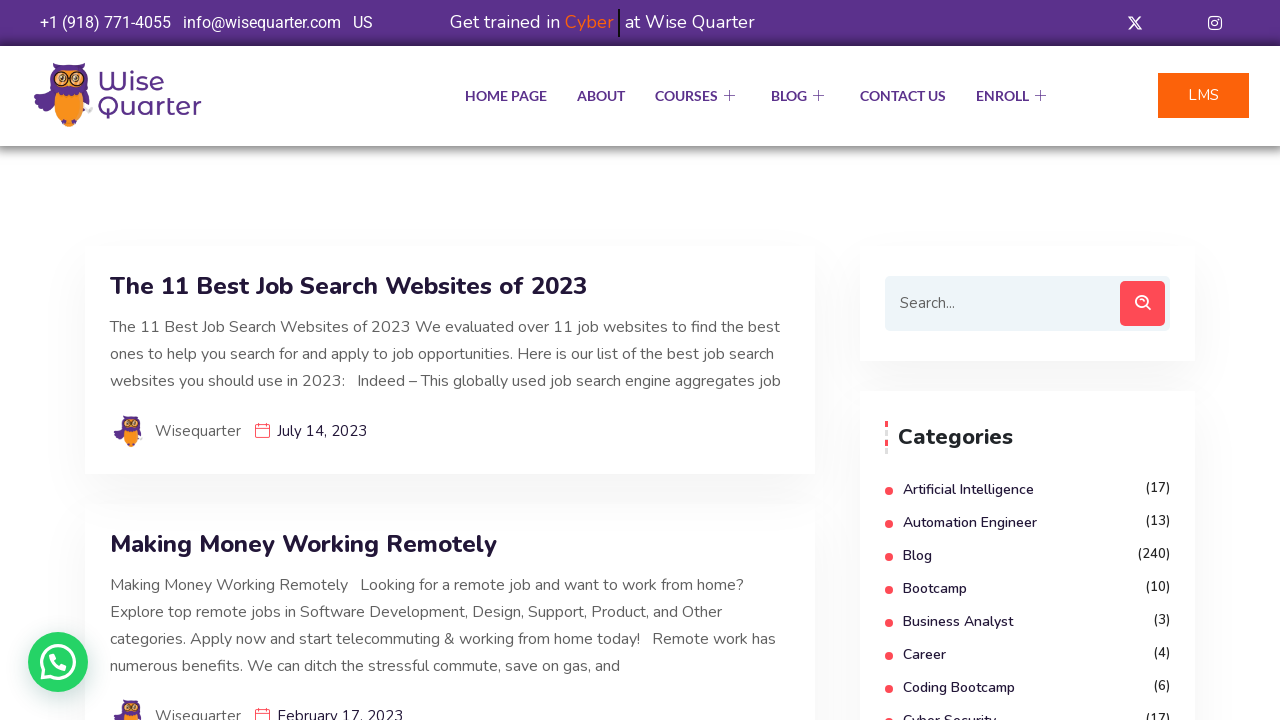